Tests clicking on the Alerts, Frame & Windows card on the DemoQA homepage

Starting URL: https://demoqa.com/

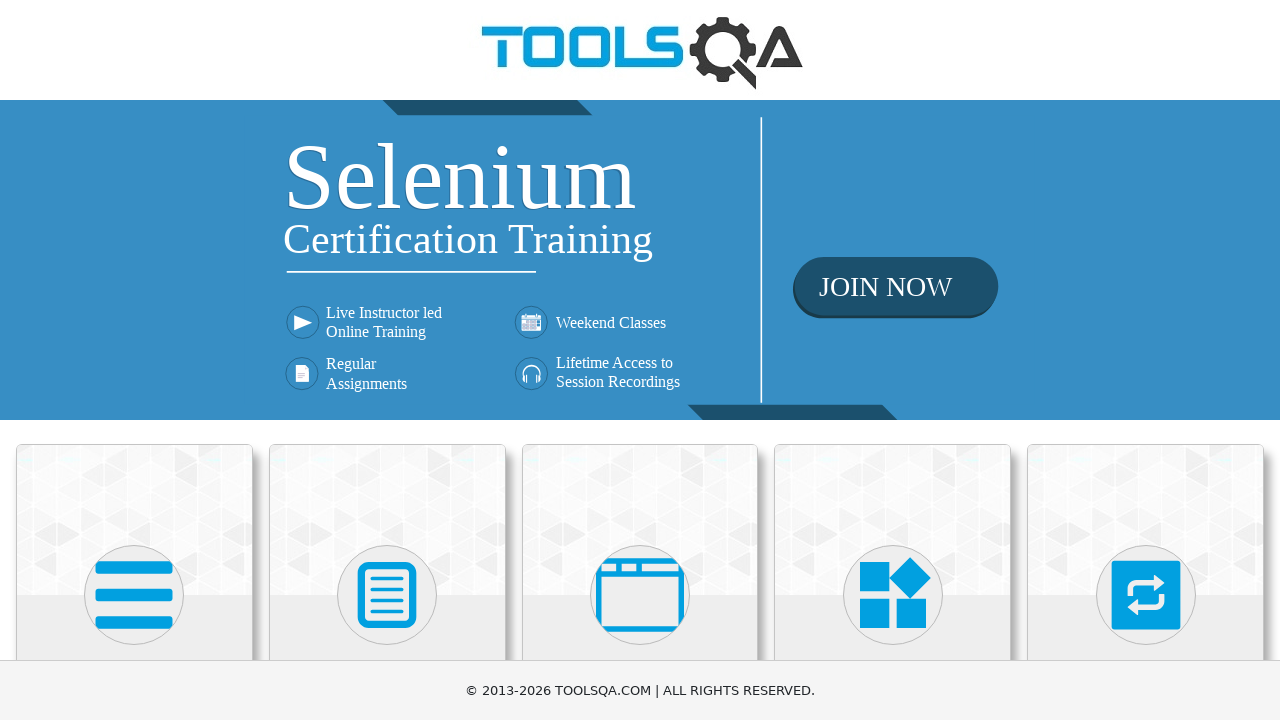

Waited for page to fully load (domcontentloaded)
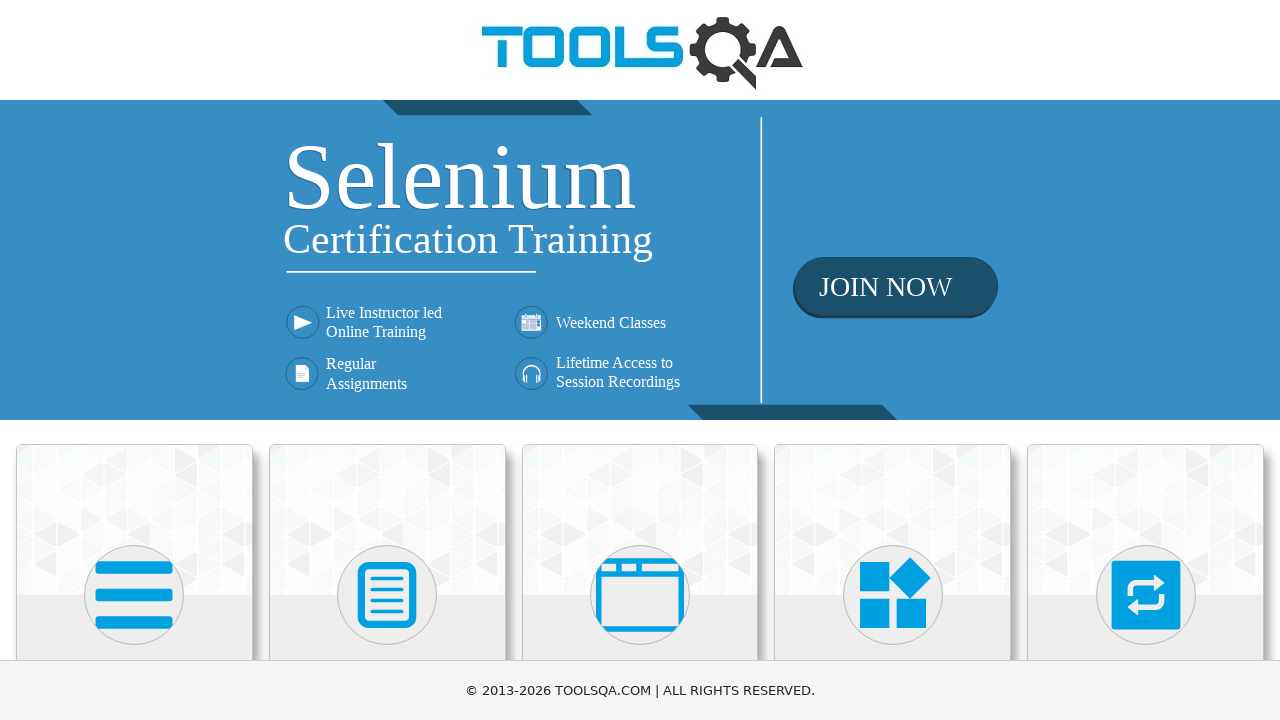

Clicked on the Alerts, Frame & Windows card at (640, 520) on div.card:has-text('Alerts, Frame & Windows')
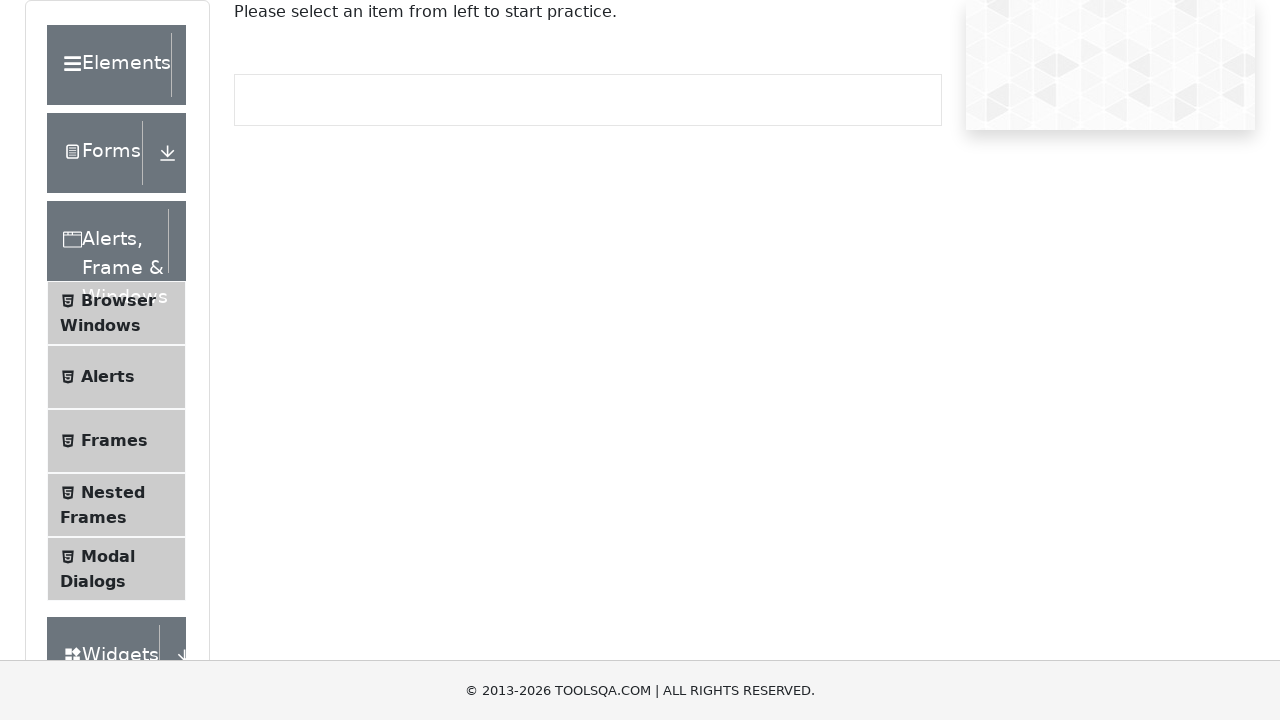

Navigated to Alerts, Frame & Windows page
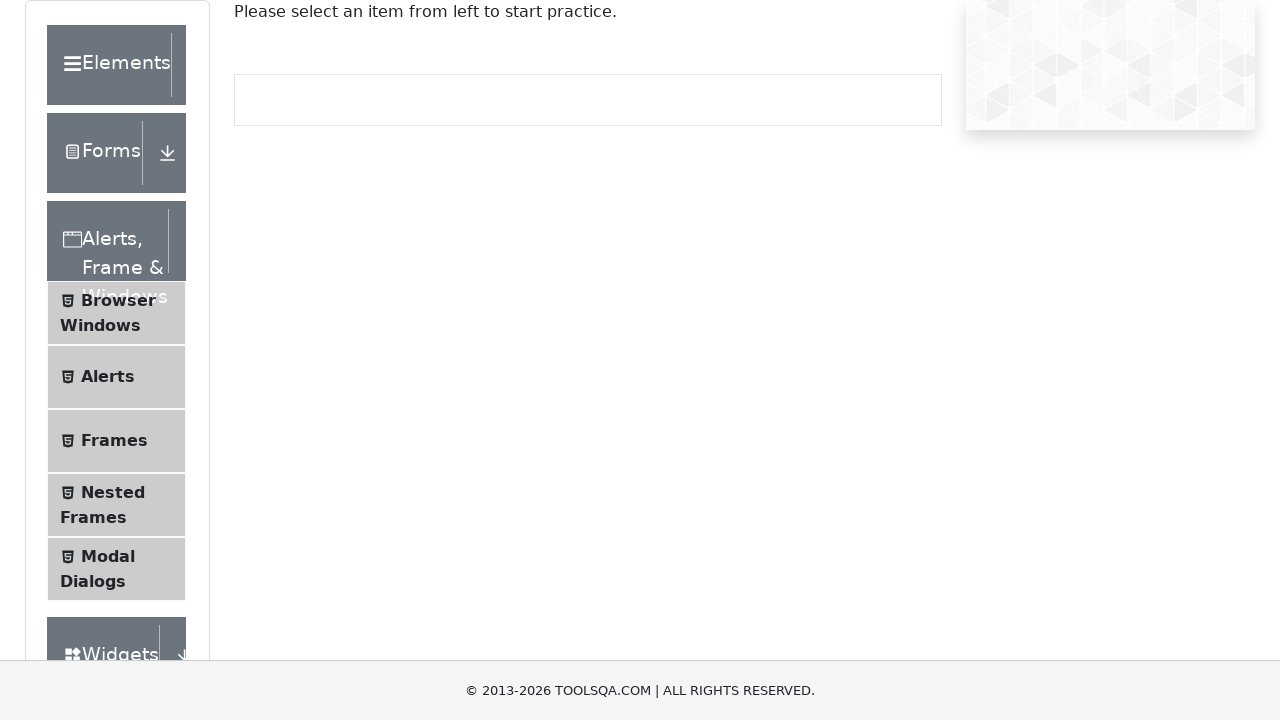

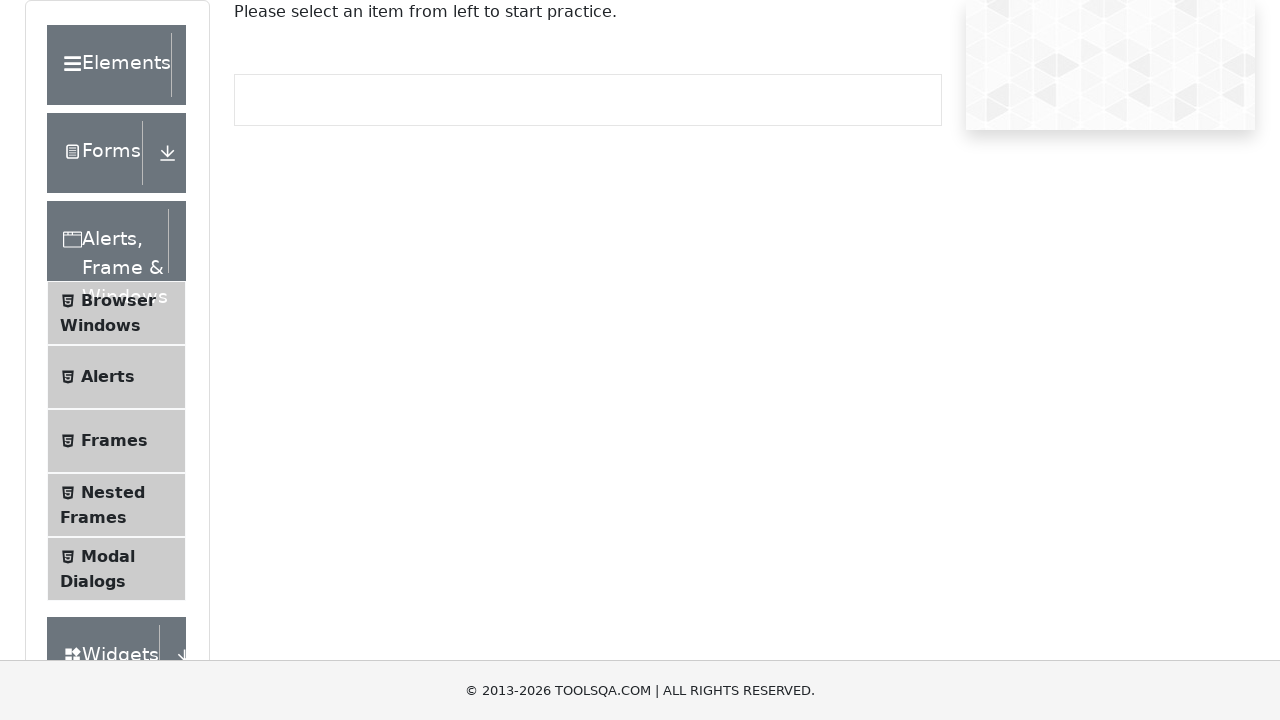